Navigates to a page and scrolls to a button element to make it visible before clicking it

Starting URL: https://SunInJuly.github.io/execute_script.html

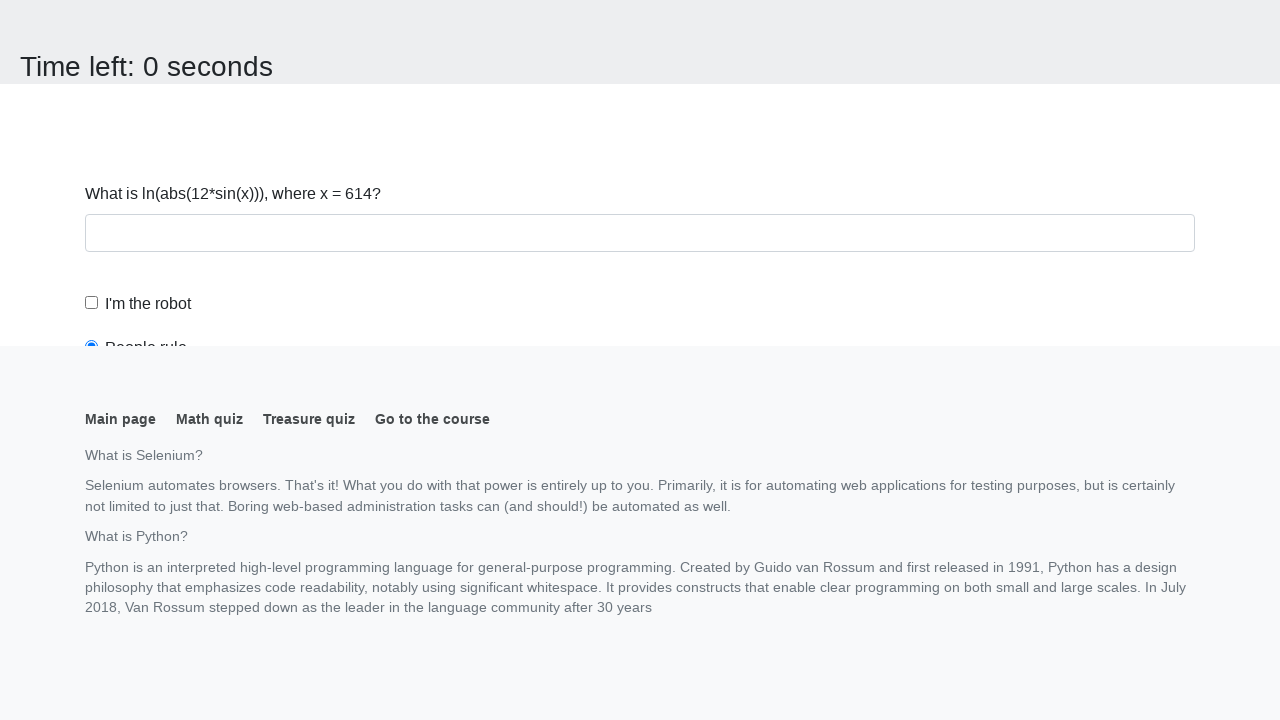

Navigated to https://SunInJuly.github.io/execute_script.html
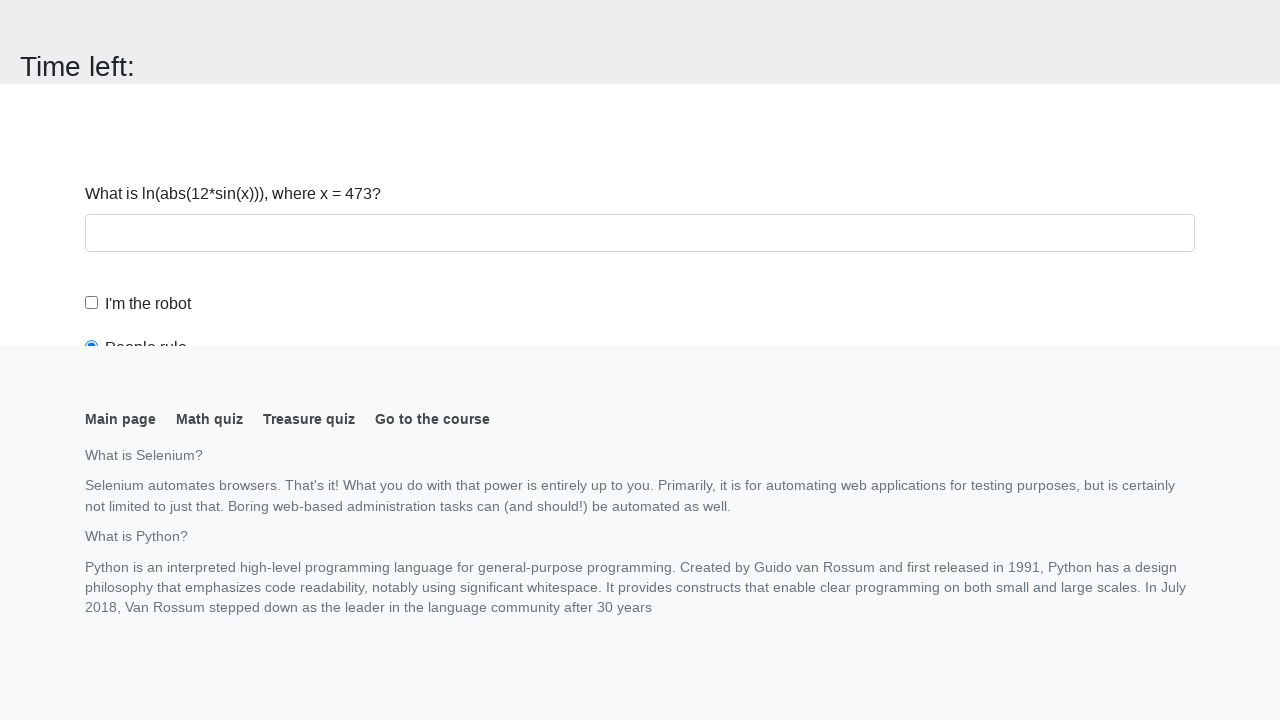

Located the first button element
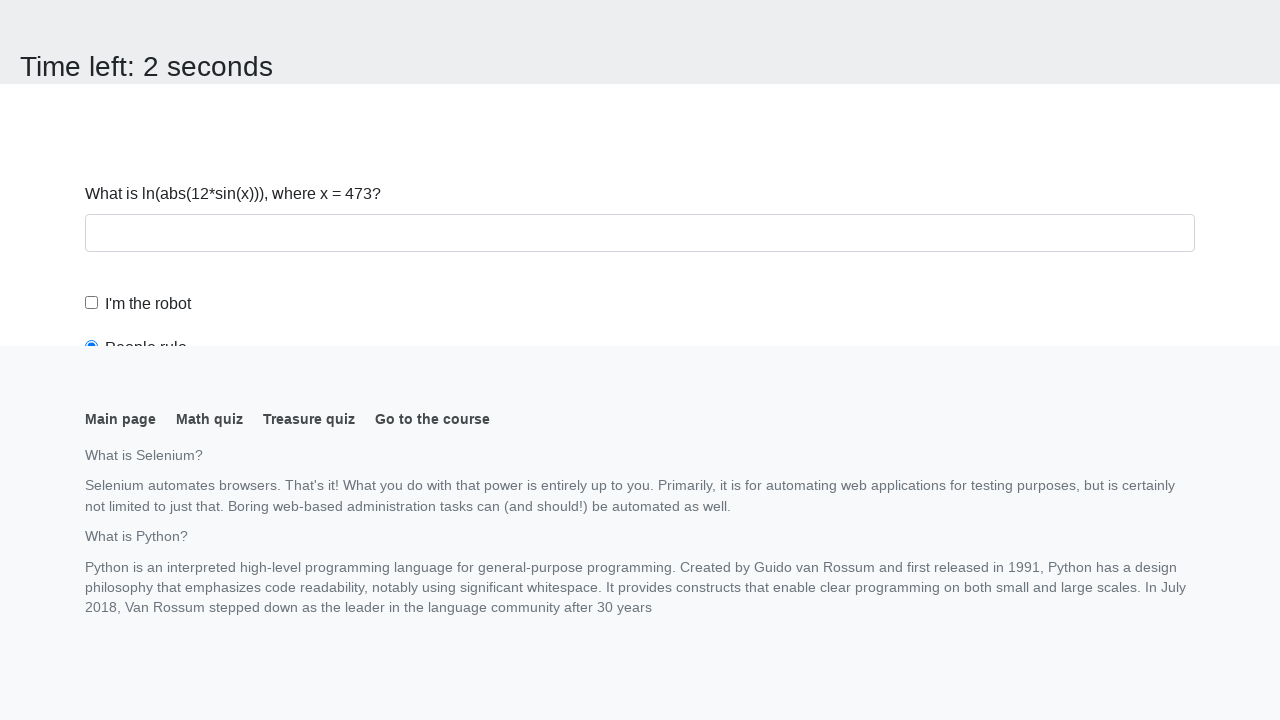

Scrolled button into view
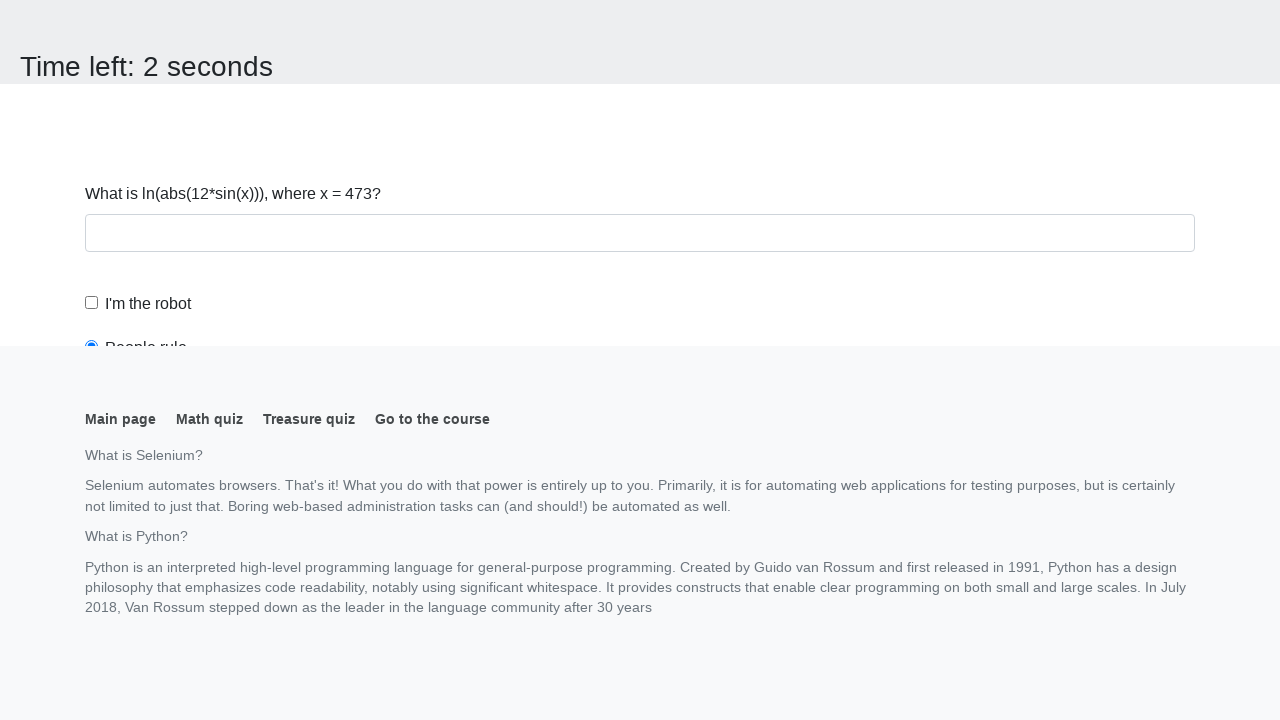

Clicked the button element at (123, 20) on button >> nth=0
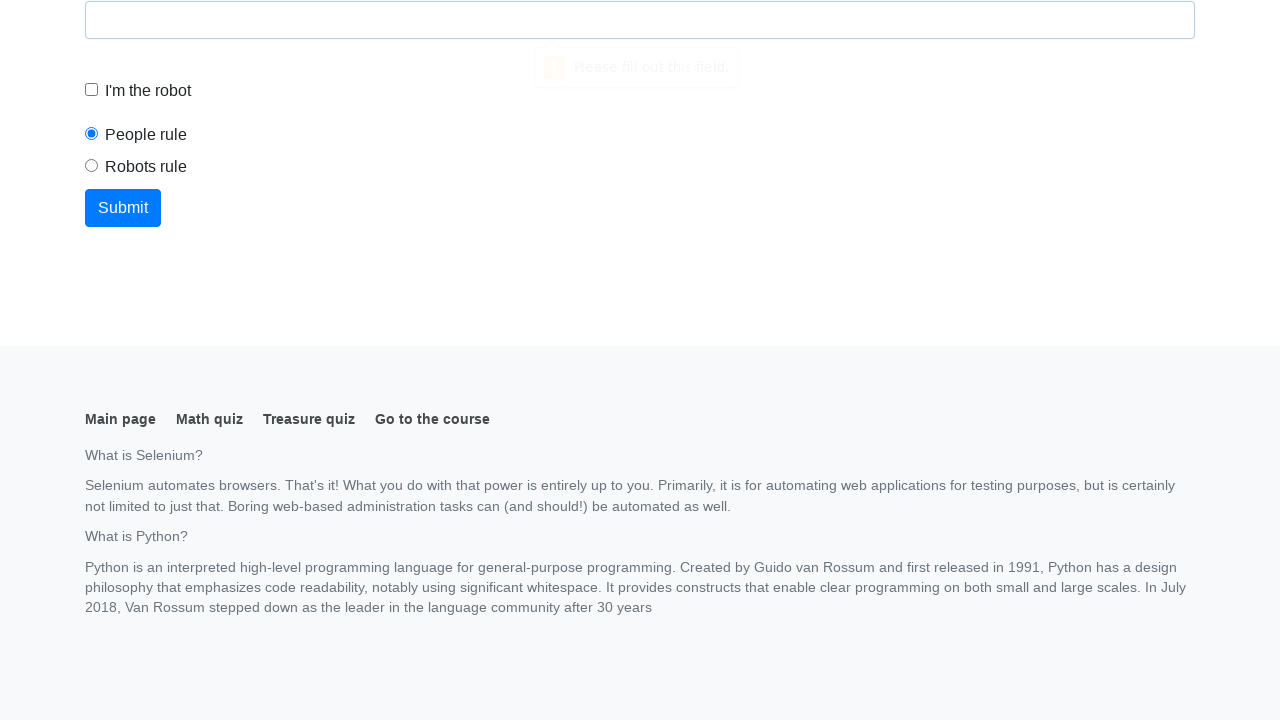

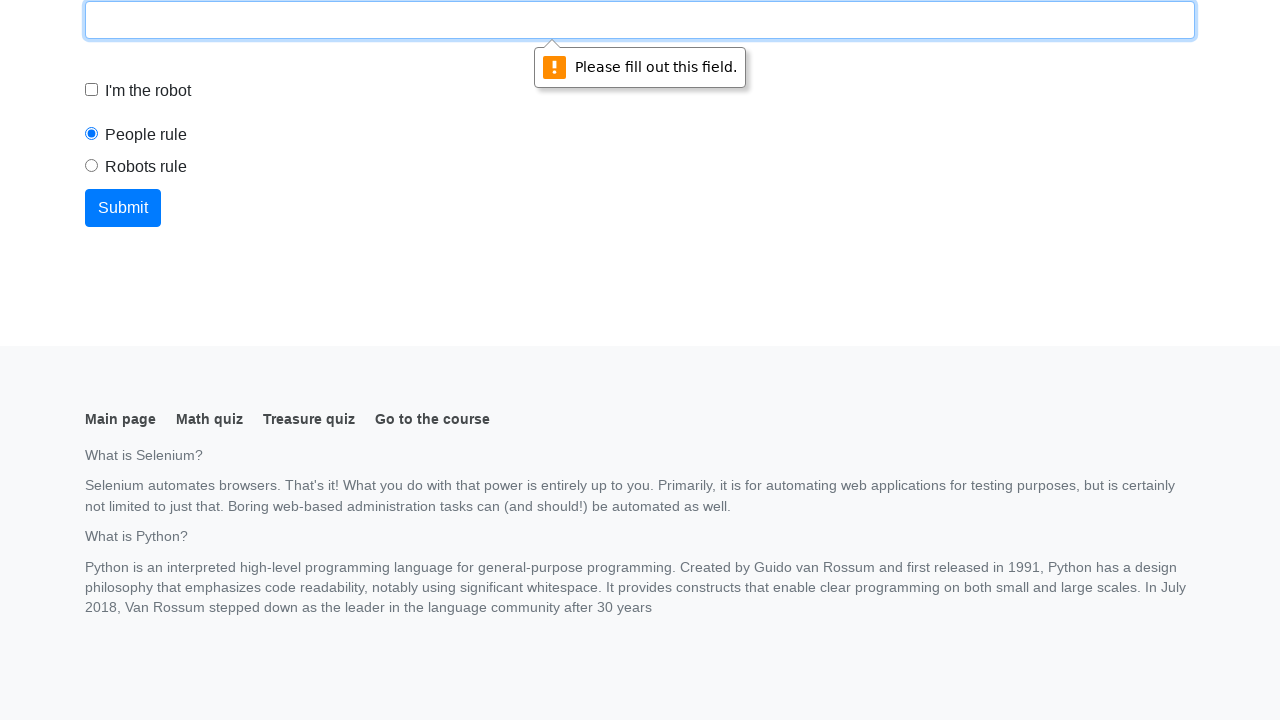